Verifies that the leaderboard on the stats page displays more than 50 users

Starting URL: https://cotacol.cc/stats

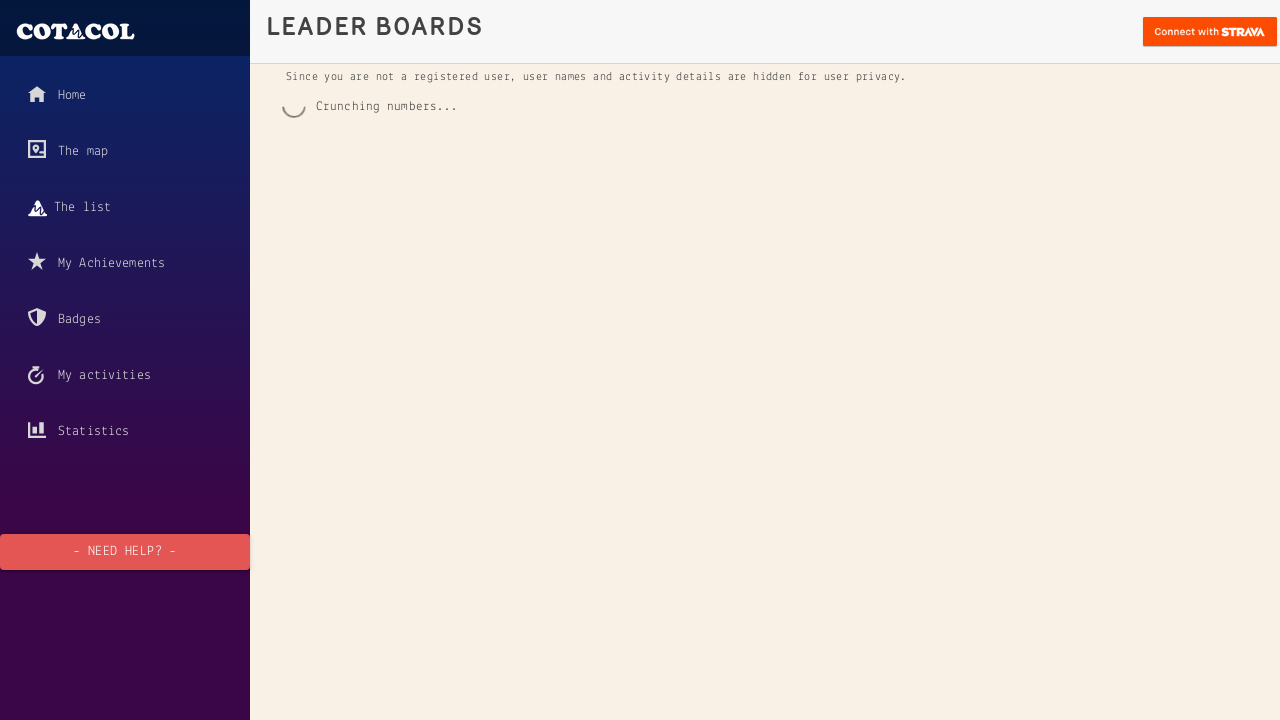

Waited for leaderboard user elements to load
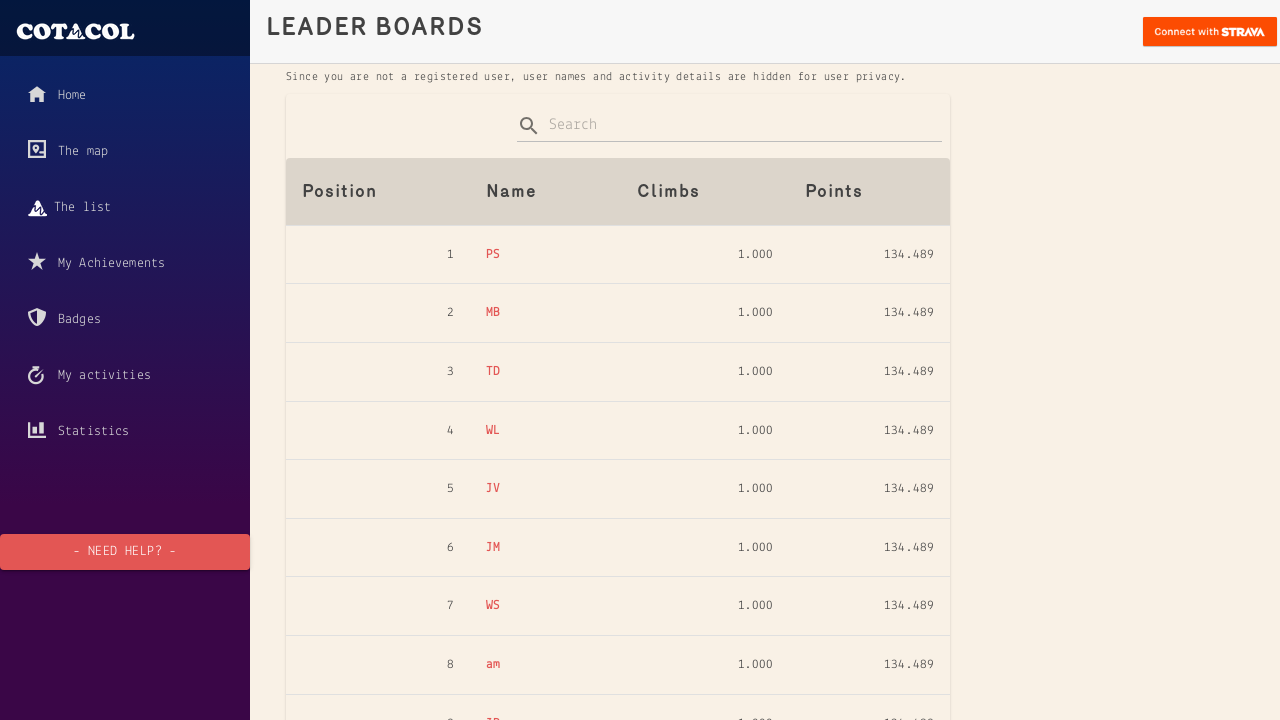

Counted leaderboard users: 8205 users found
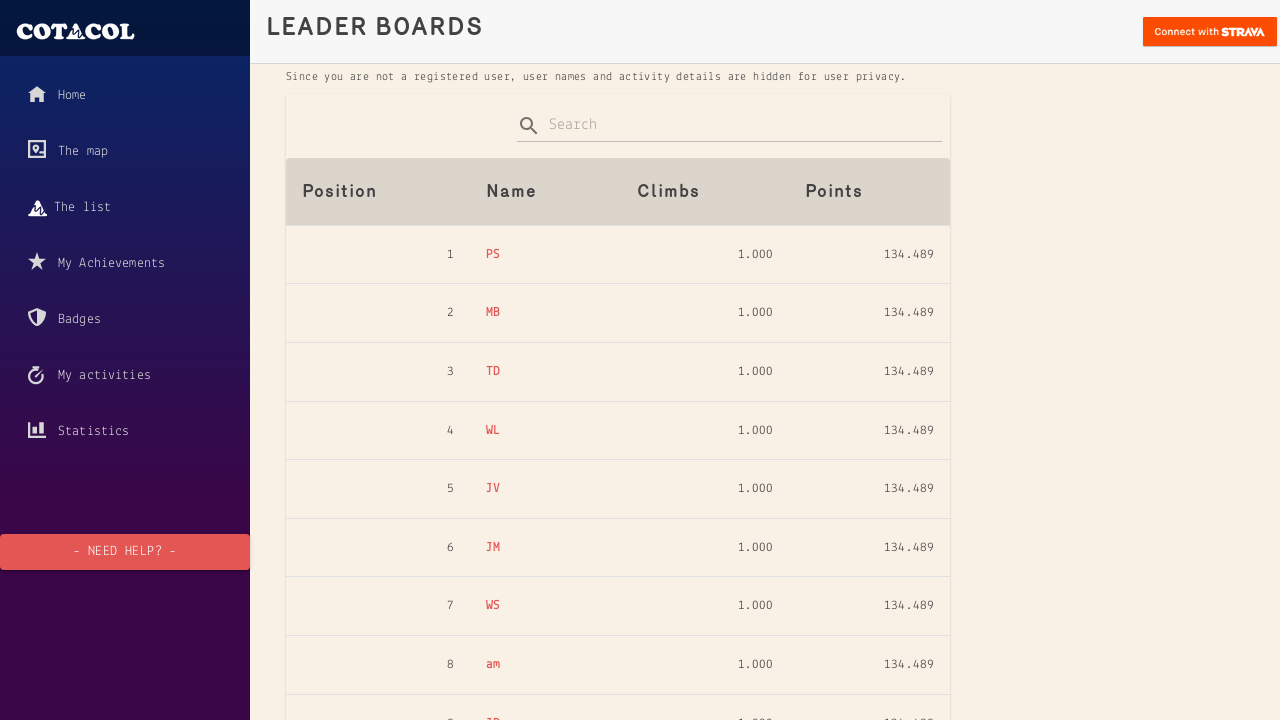

Verified that leaderboard displays more than 50 users
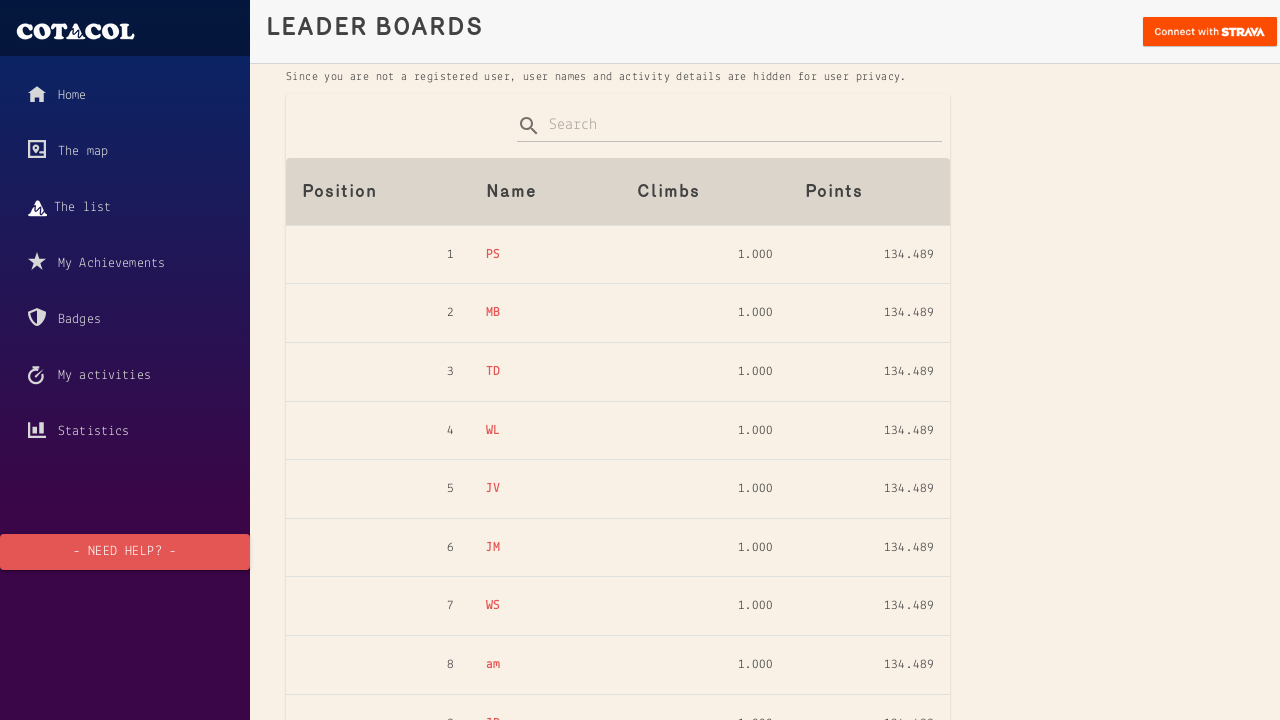

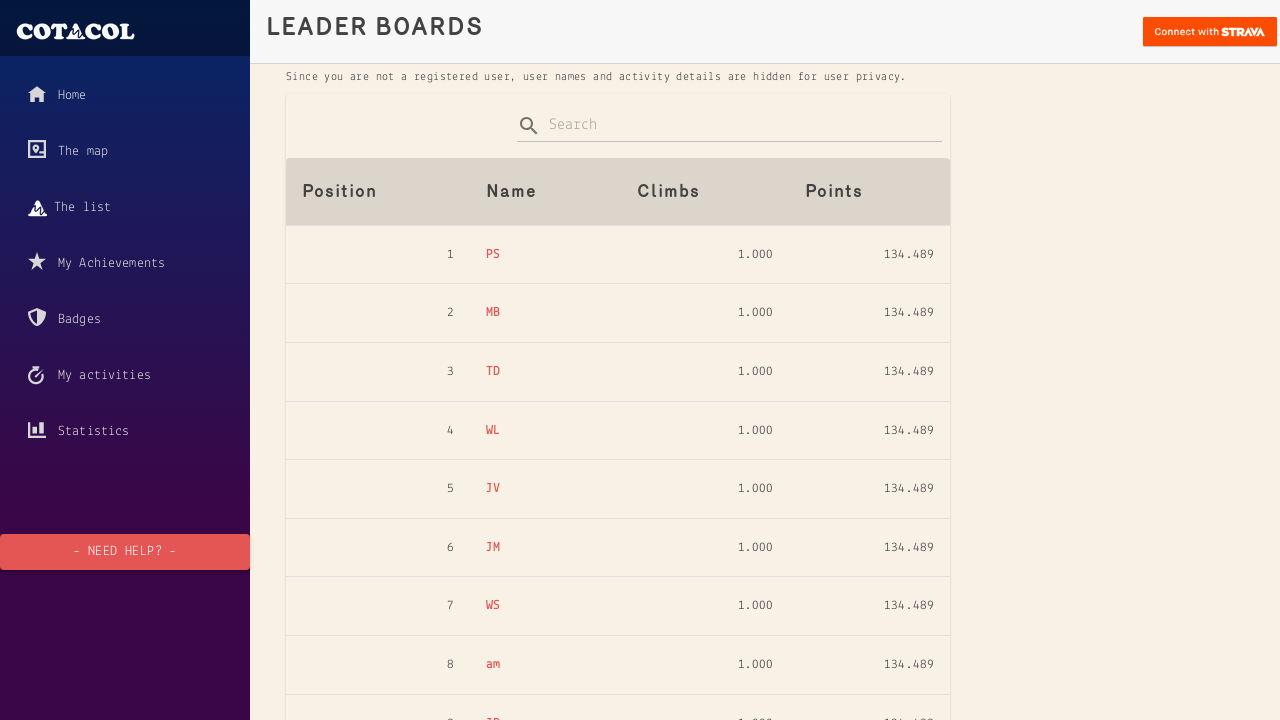